Tests multiple window handling by opening a link in a new tab, switching to it, and filling a form field

Starting URL: https://www.mycontactform.com/

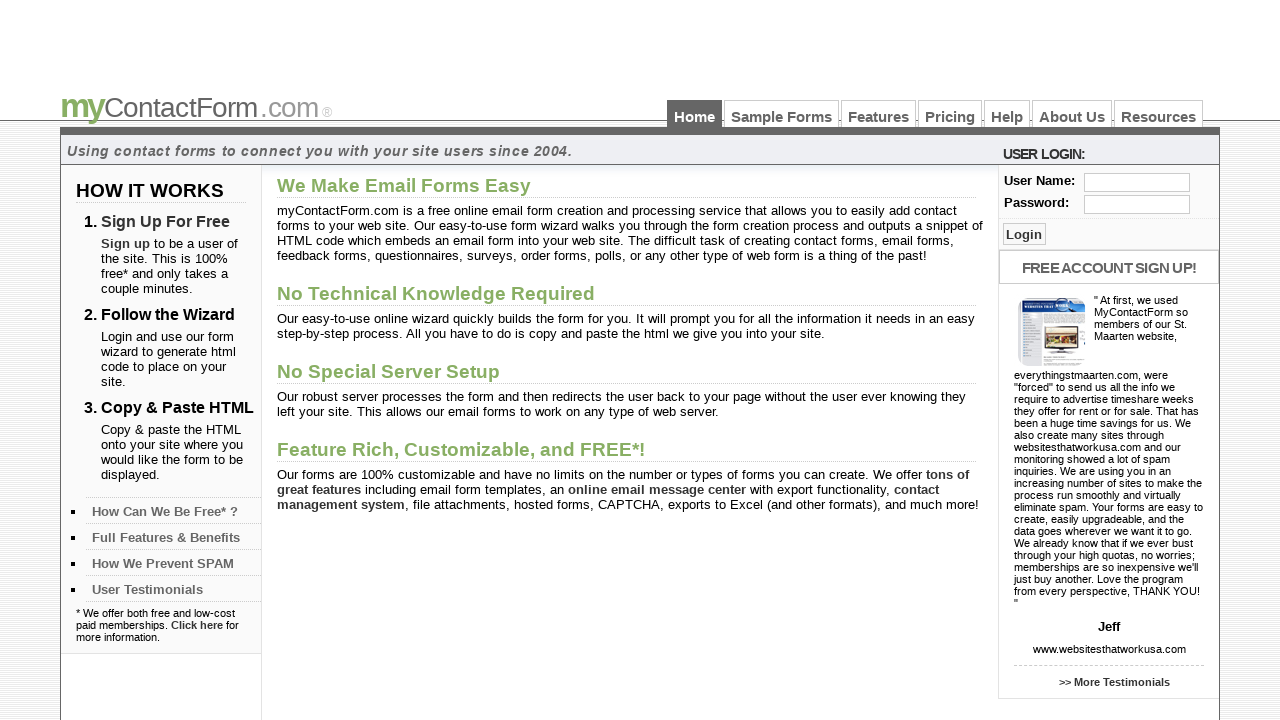

Opened 'Sample Forms' link in a new tab using Ctrl+Click at (782, 114) on a:text('Sample Forms')
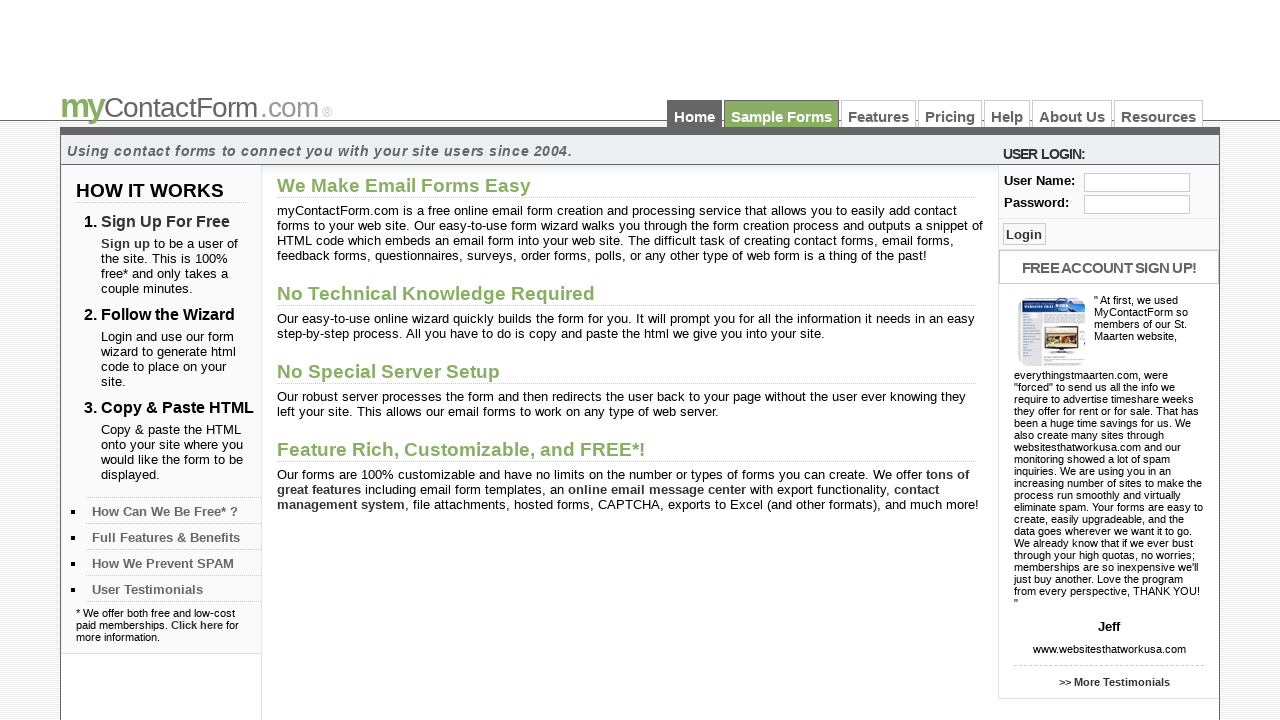

Switched to new tab and filled subject field with 'Test Subject' on #subject
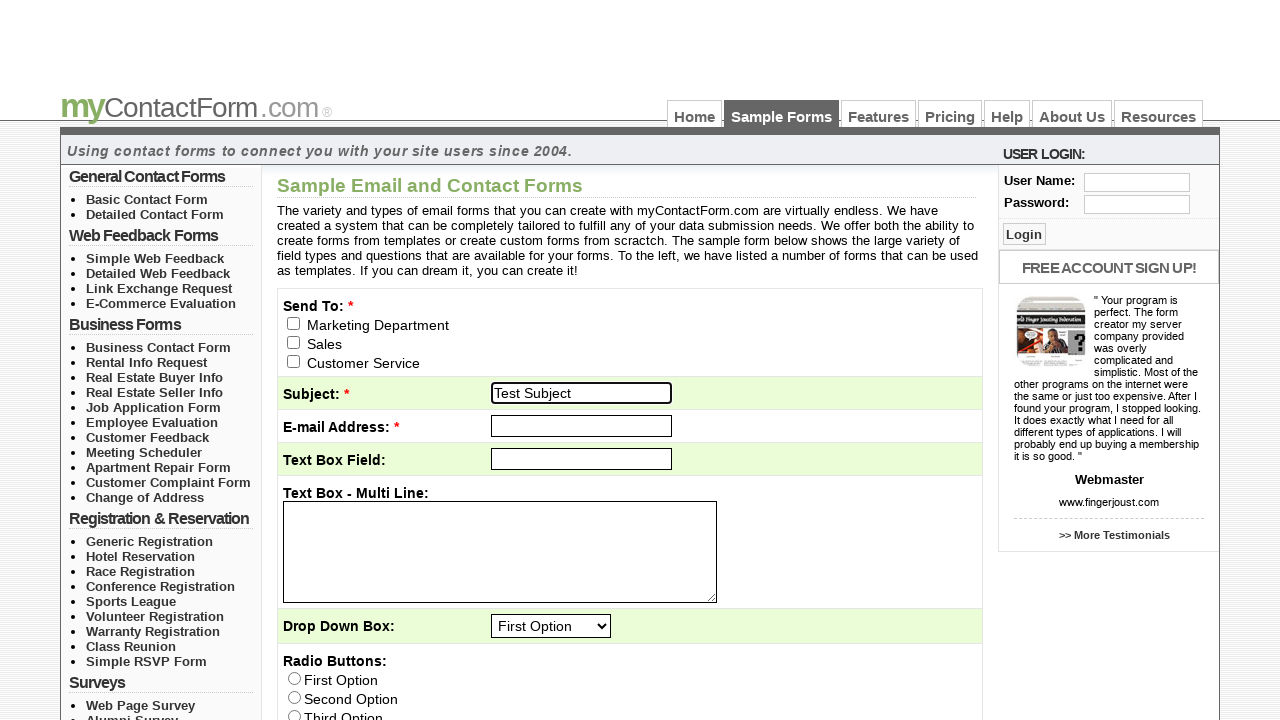

Waited 3 seconds for form to stabilize
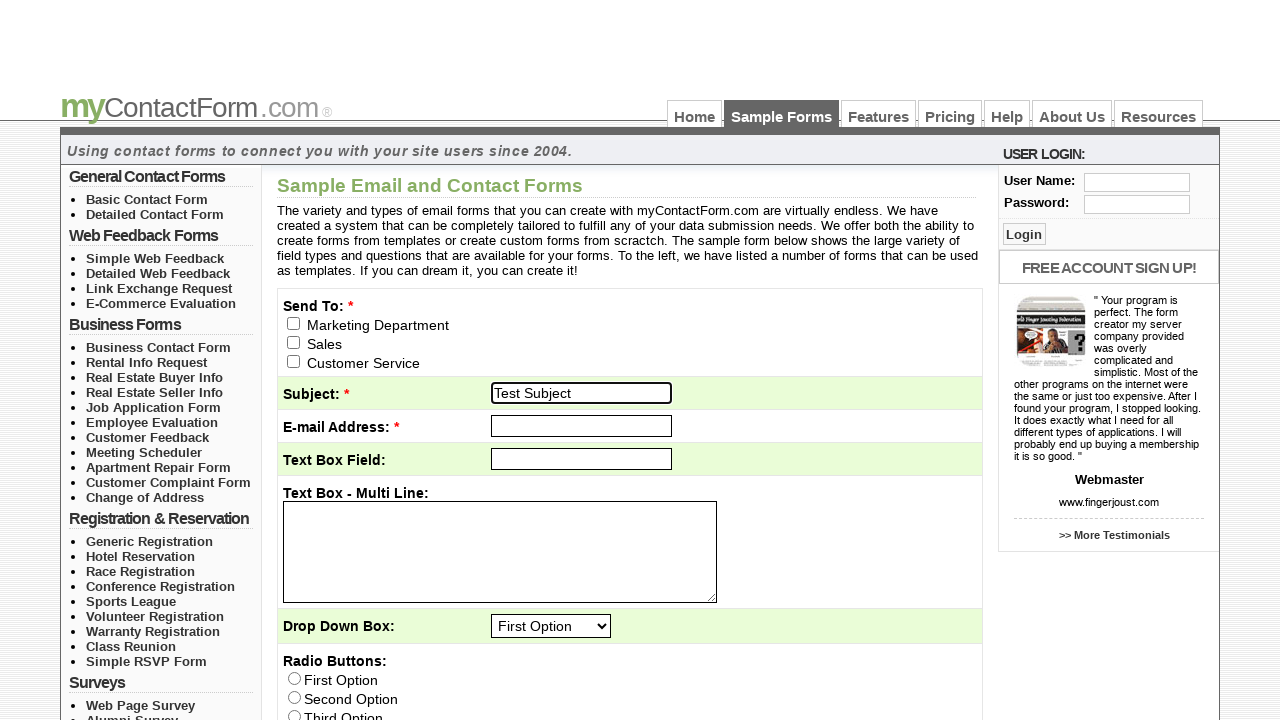

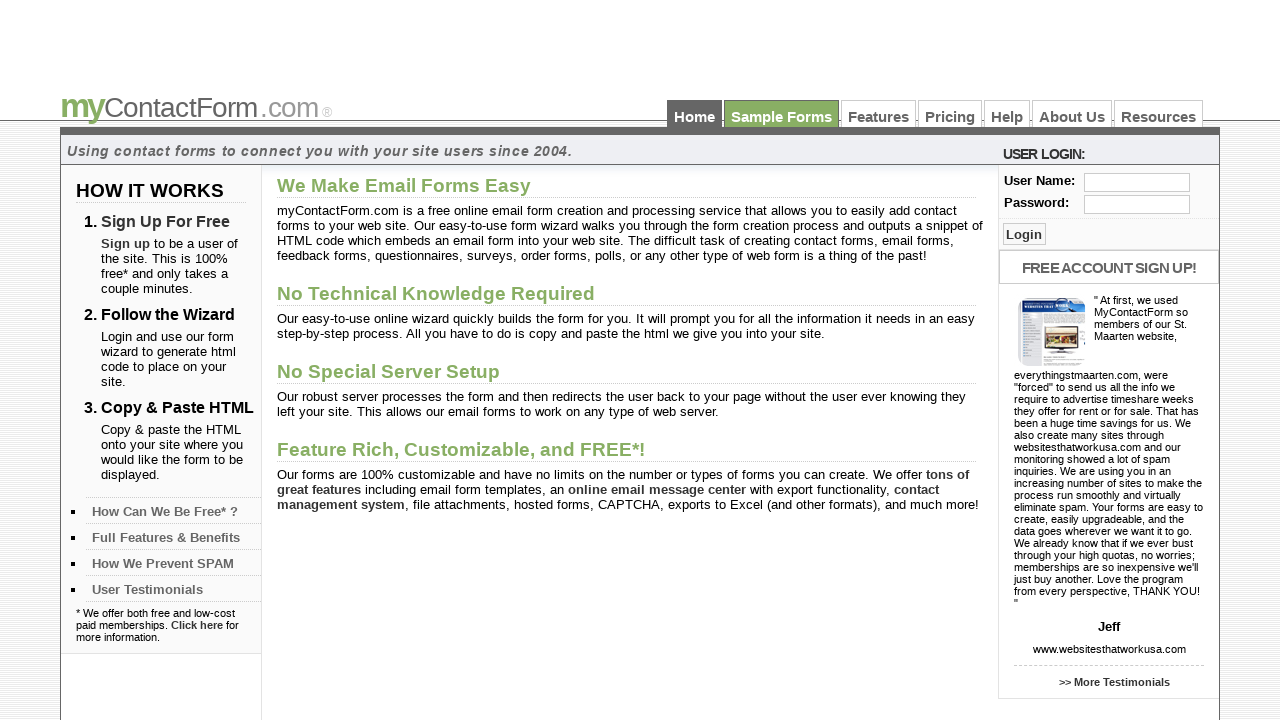